Navigates to Rahul Shetty Academy homepage and verifies the page loads by checking the title and URL

Starting URL: https://www.rahulshettyacademy.com/

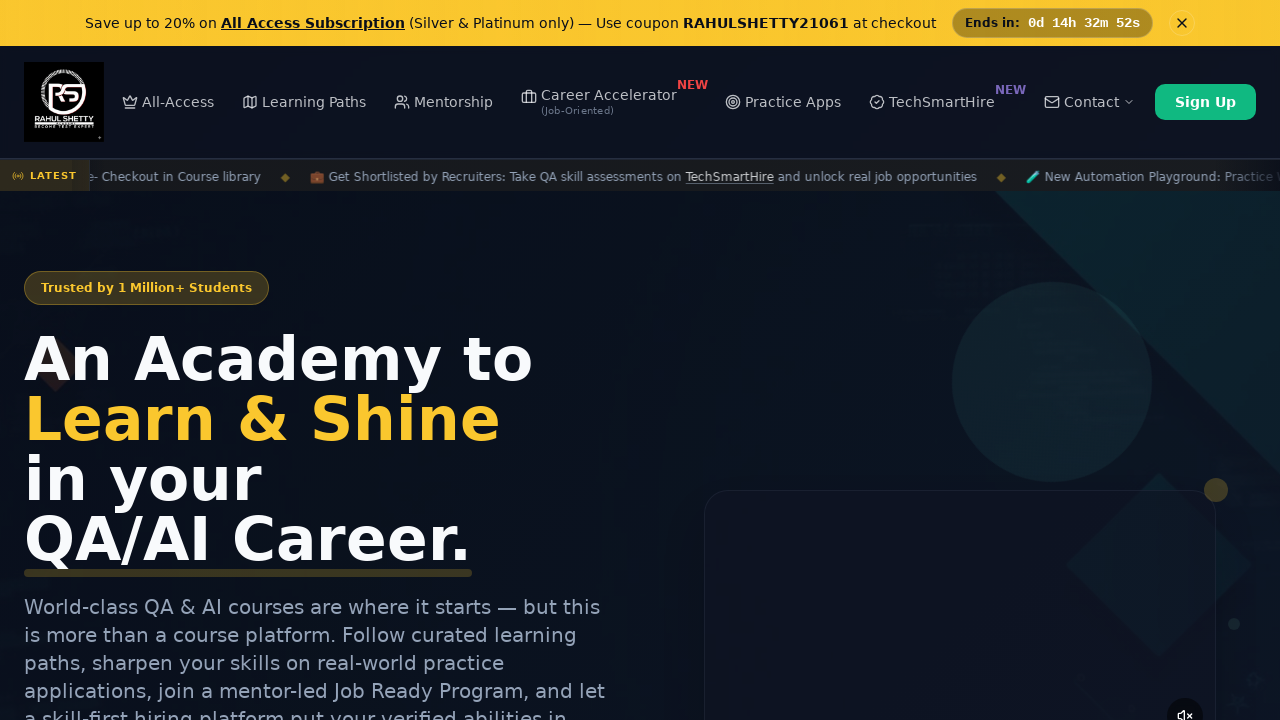

Retrieved and printed page title
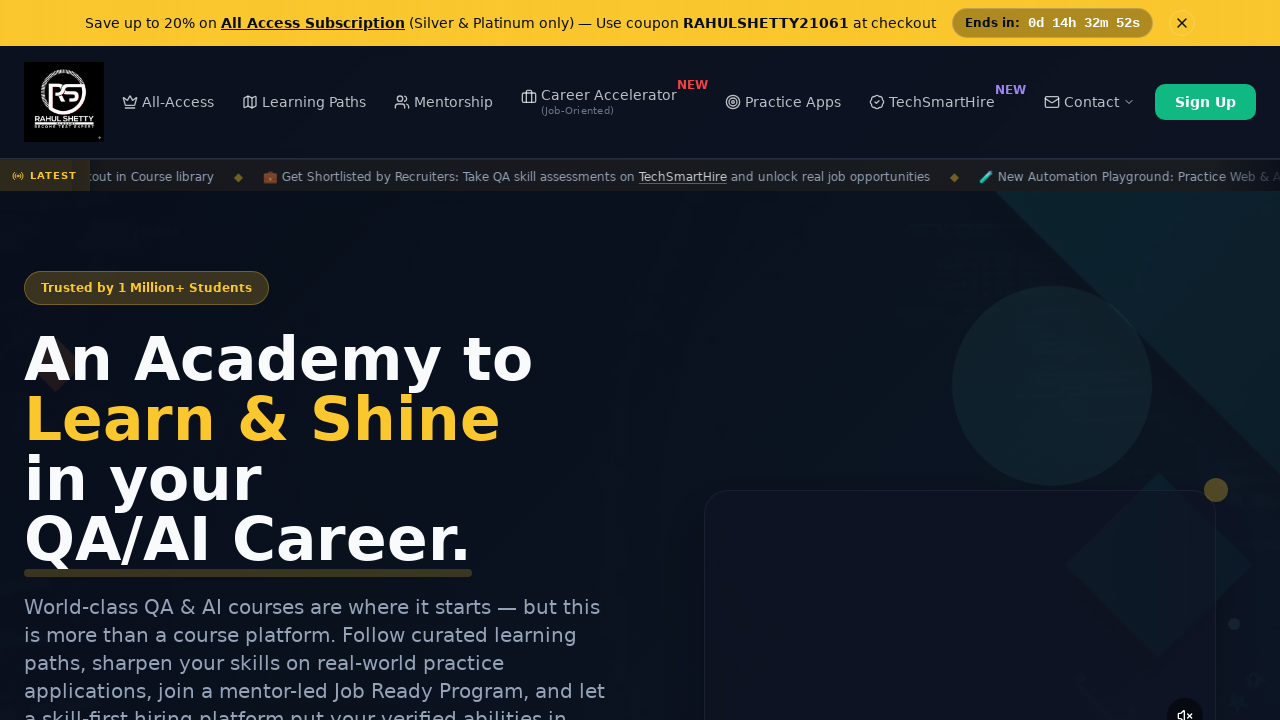

Retrieved and printed current URL
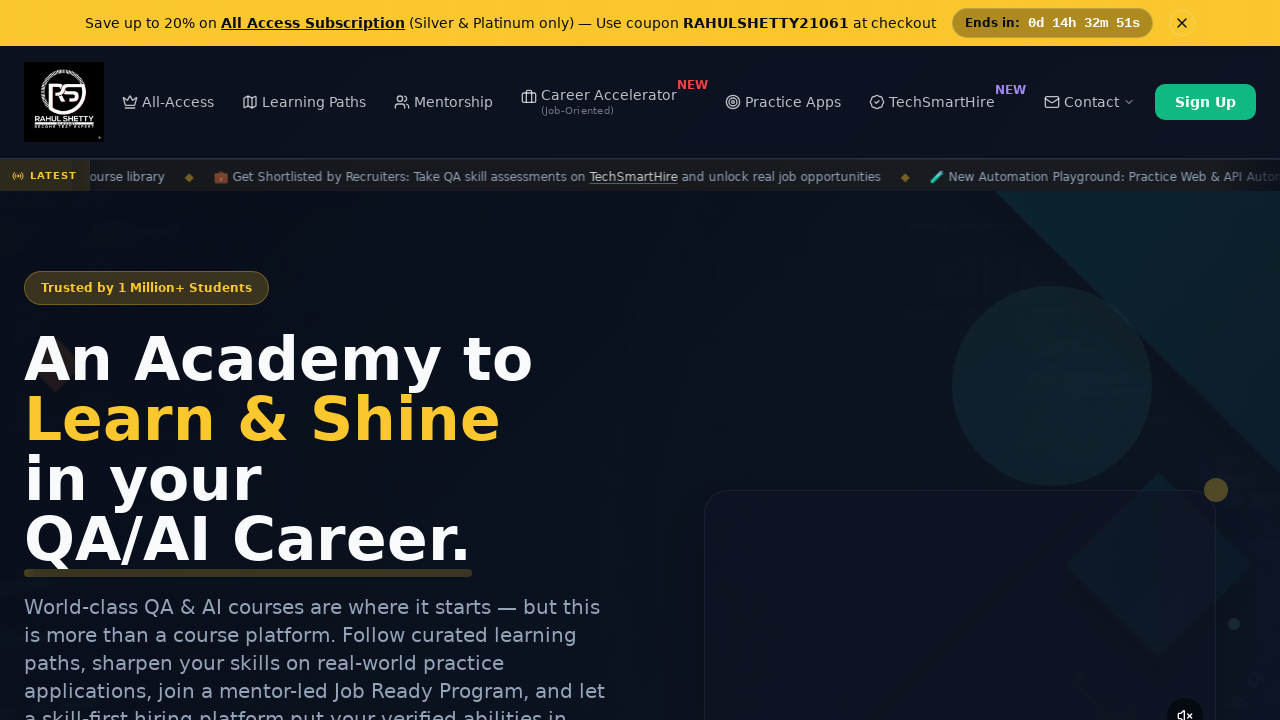

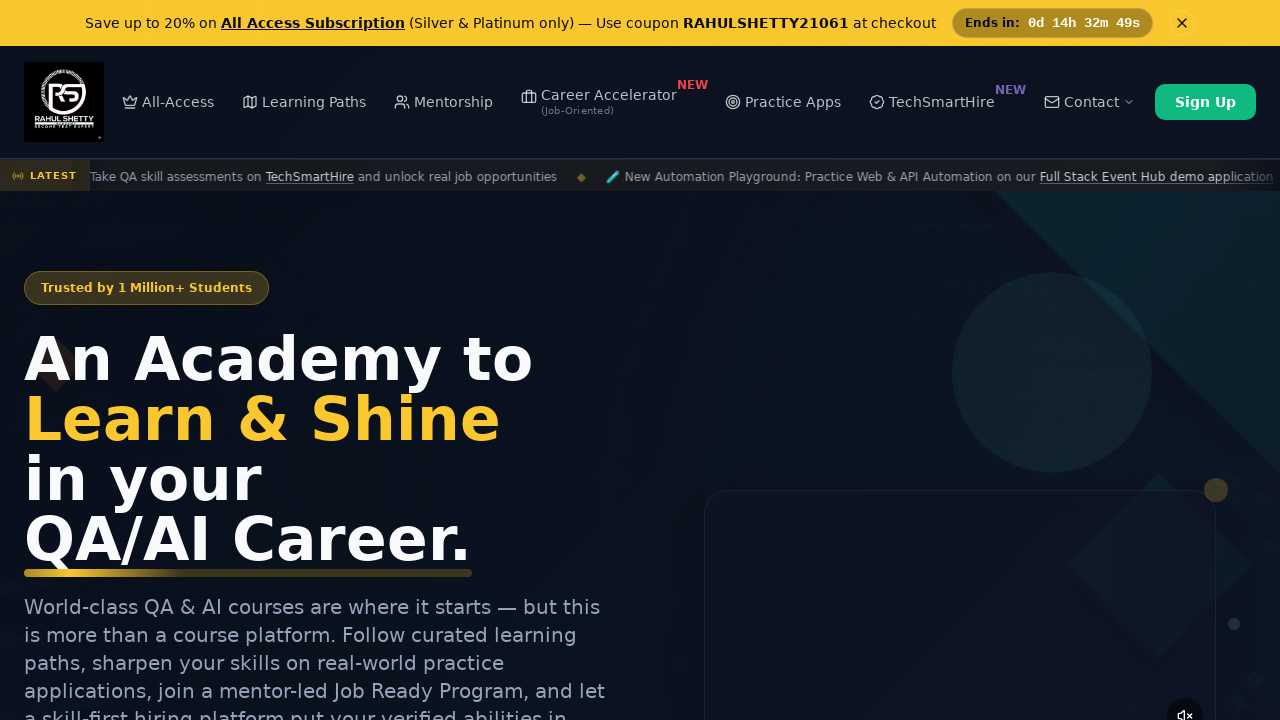